Tests a simple form by filling in first name, last name, city, and country fields, then clicking the submit button to complete the form submission.

Starting URL: http://suninjuly.github.io/simple_form_find_task.html

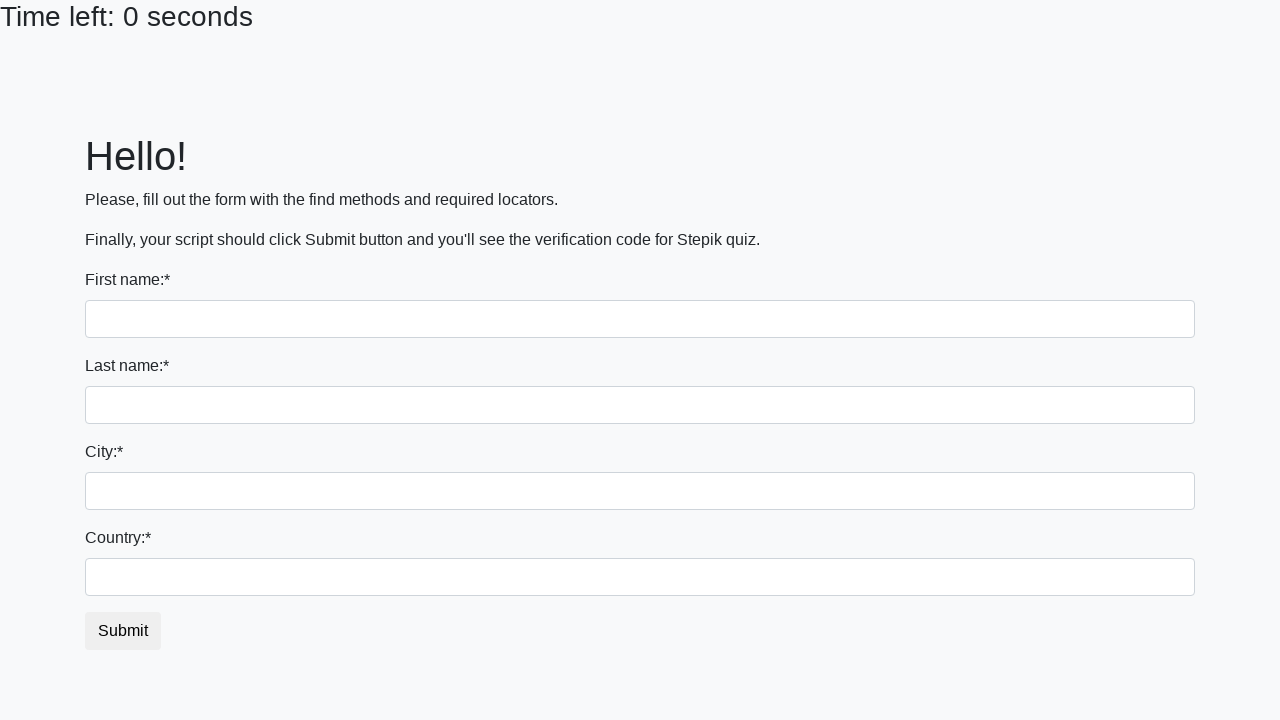

Filled first name field with 'Ivan' on input
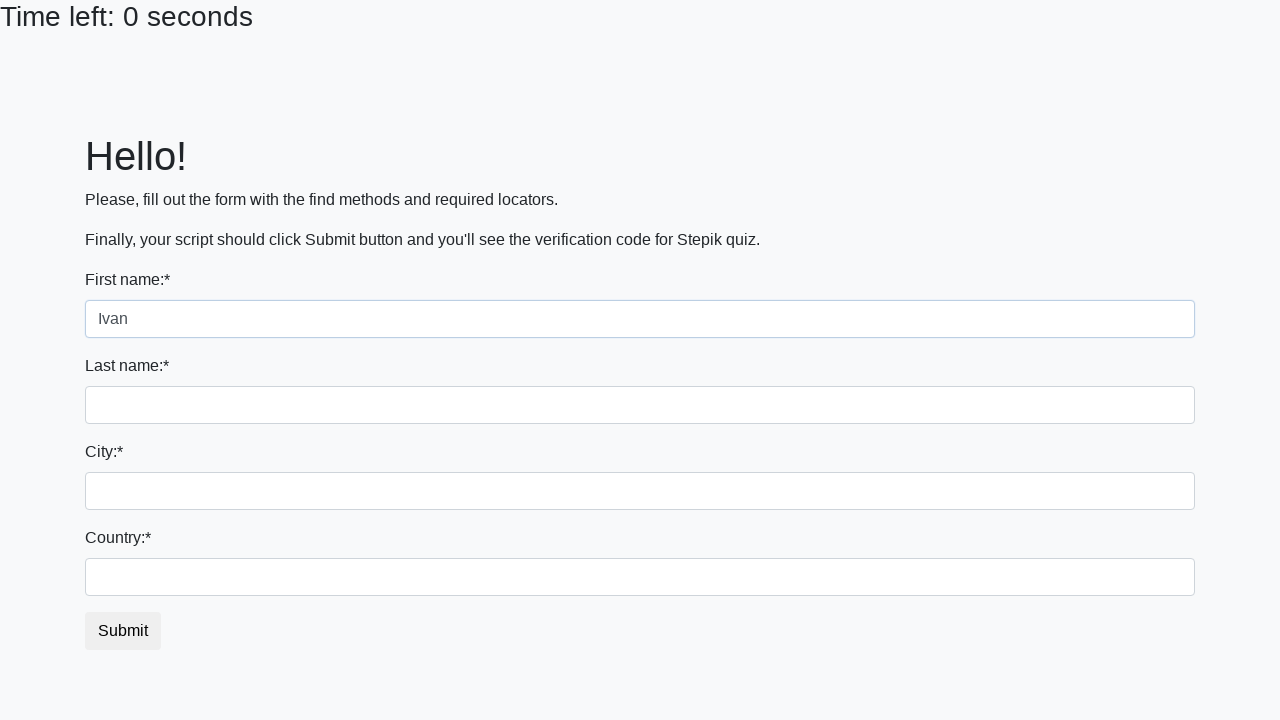

Filled last name field with 'Petrov' on [name='last_name']
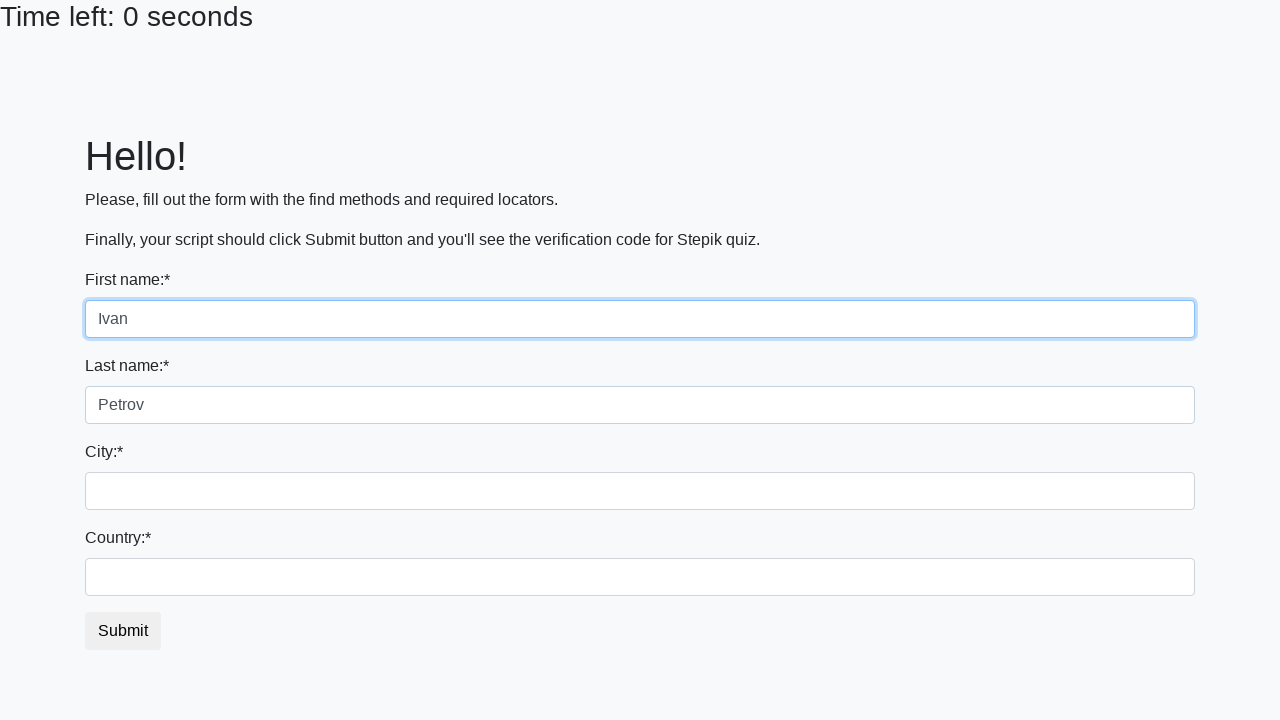

Filled city field with 'Smolensk' on .city
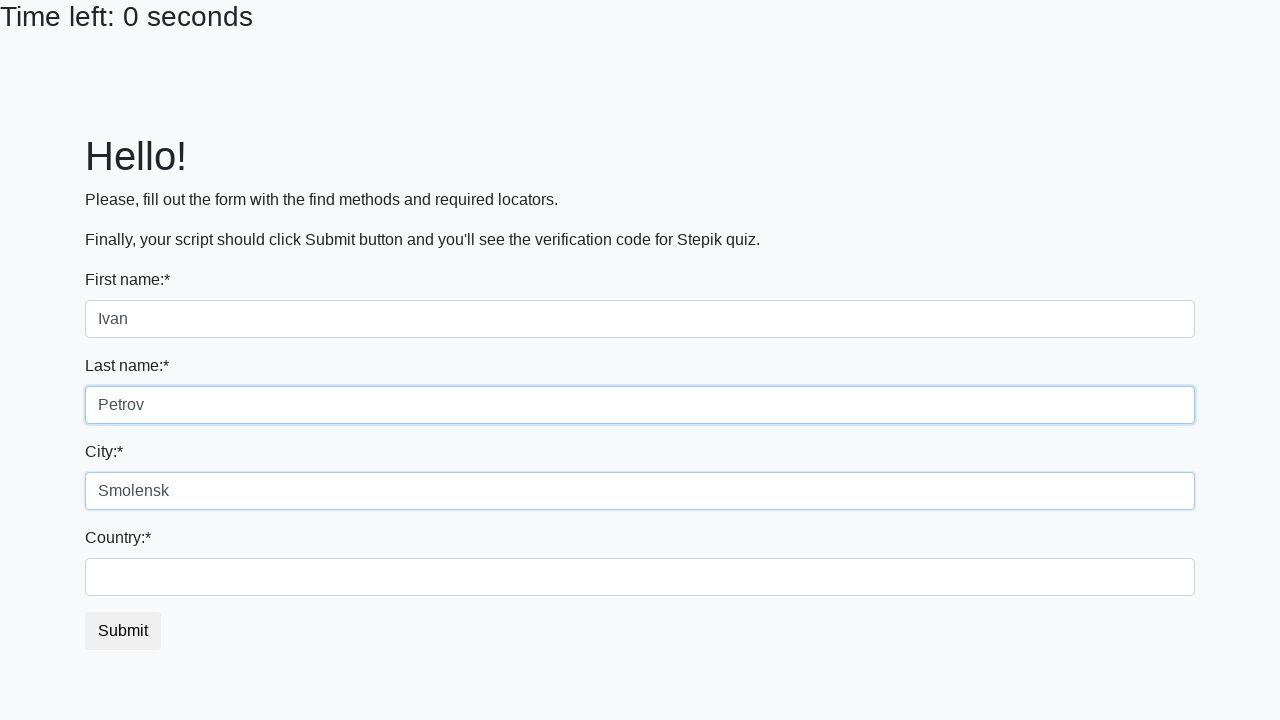

Filled country field with 'Russia' on #country
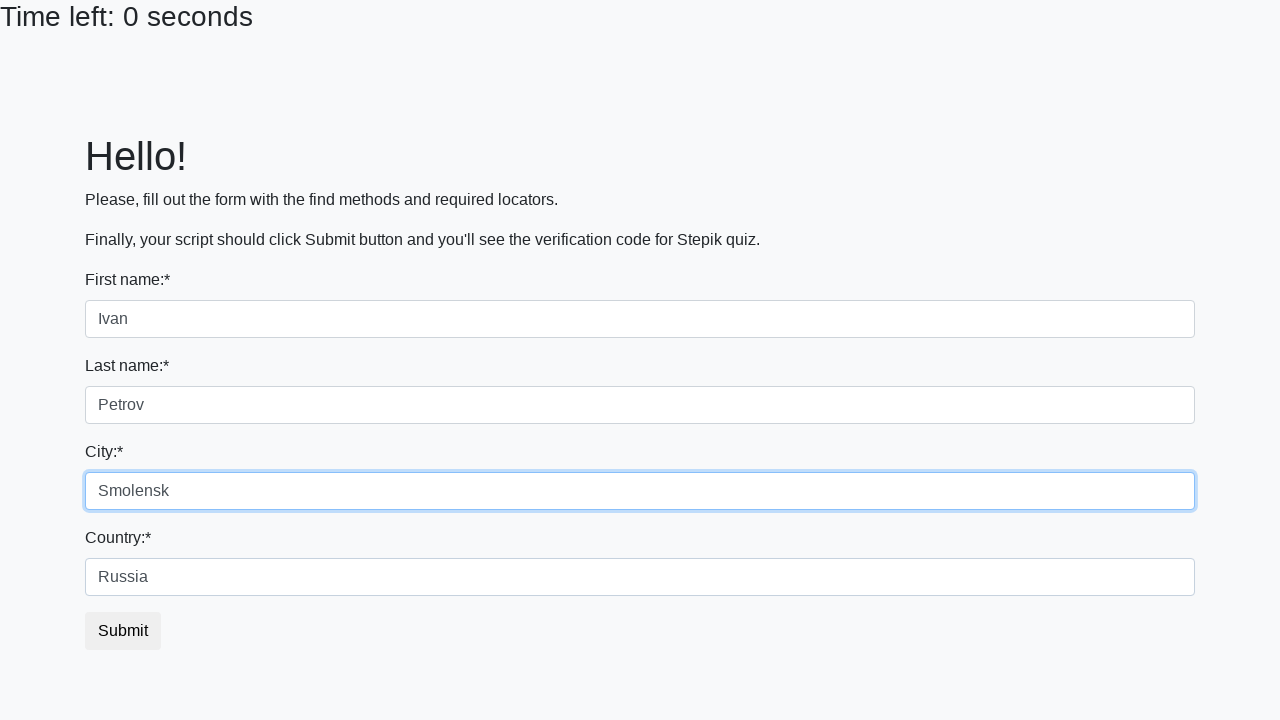

Clicked submit button to complete form submission at (123, 631) on button.btn
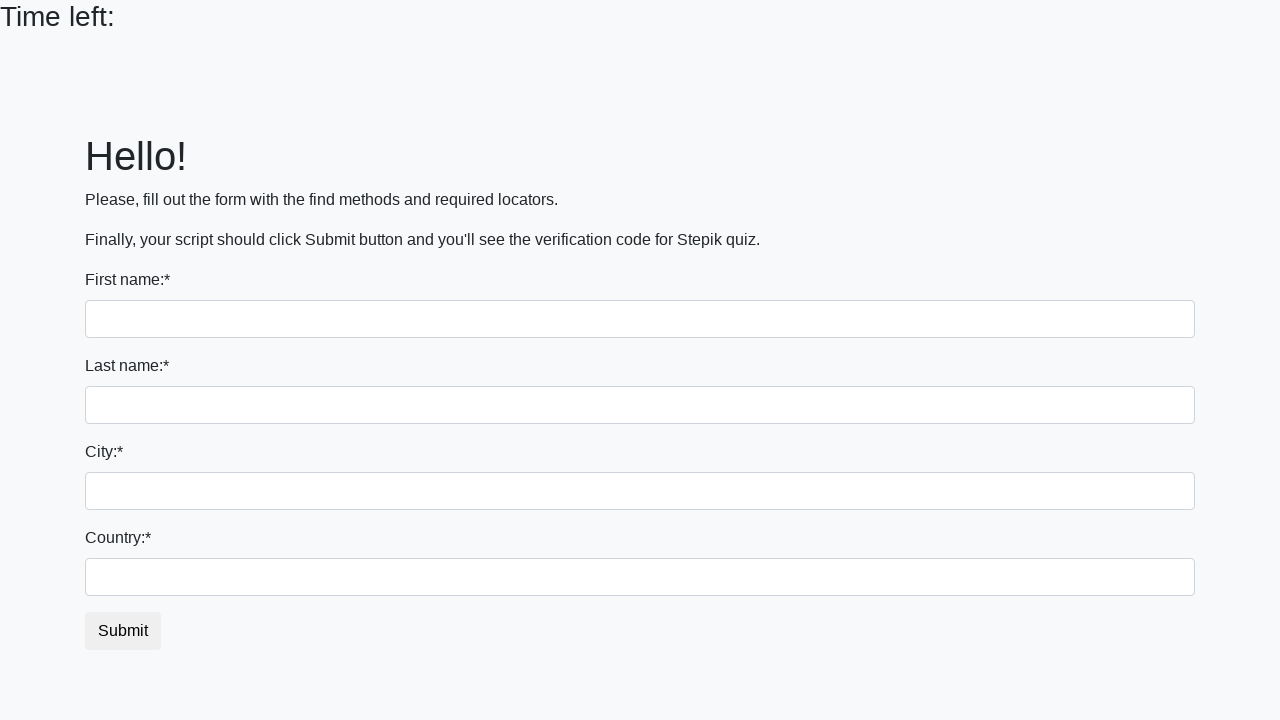

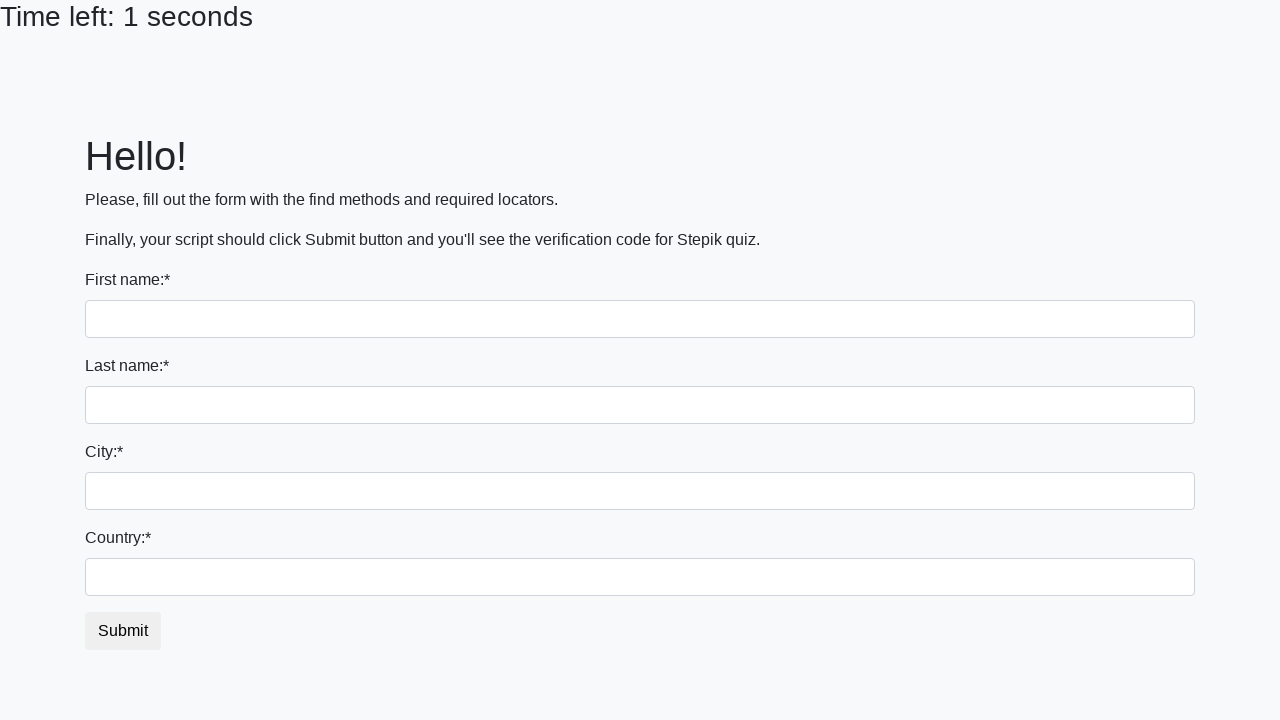